Tests double-click functionality on the jQuery dblclick demo page by switching to an iframe, scrolling to a div element, double-clicking it, and verifying that the element's style changes (indicated by the appearance of a .dbl class).

Starting URL: http://api.jquery.com/dblclick/

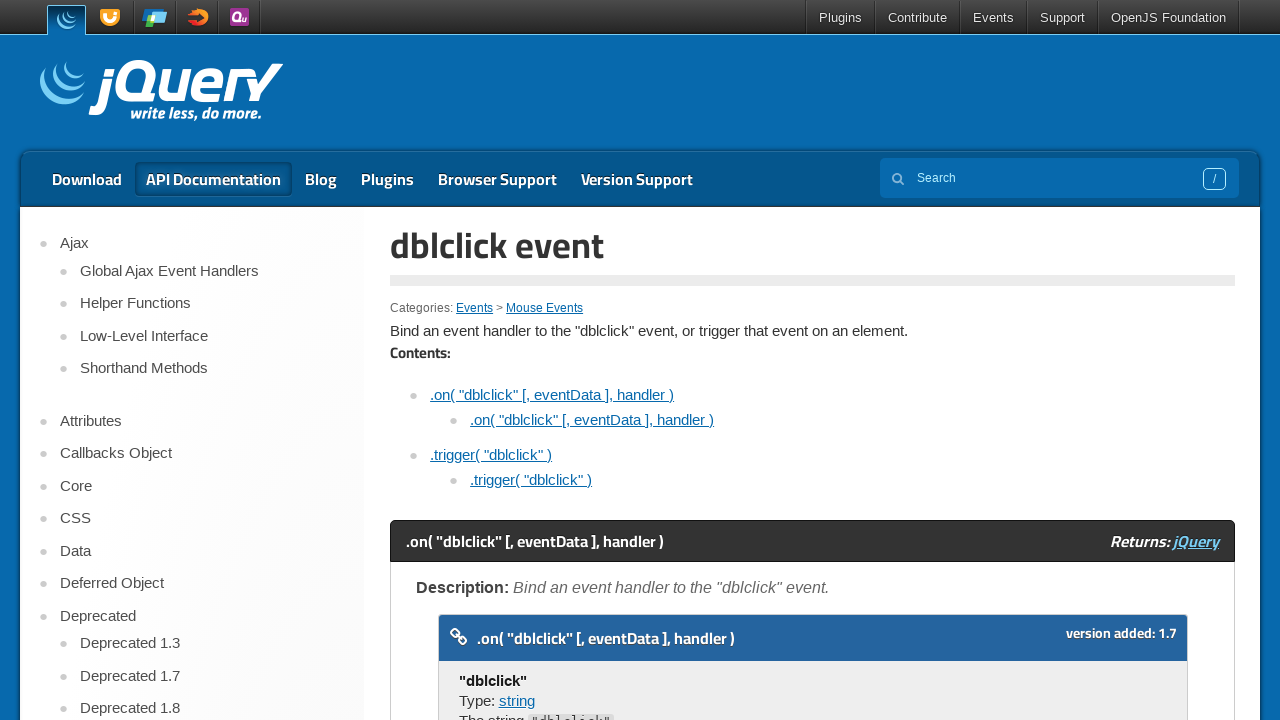

Located the first iframe on the page
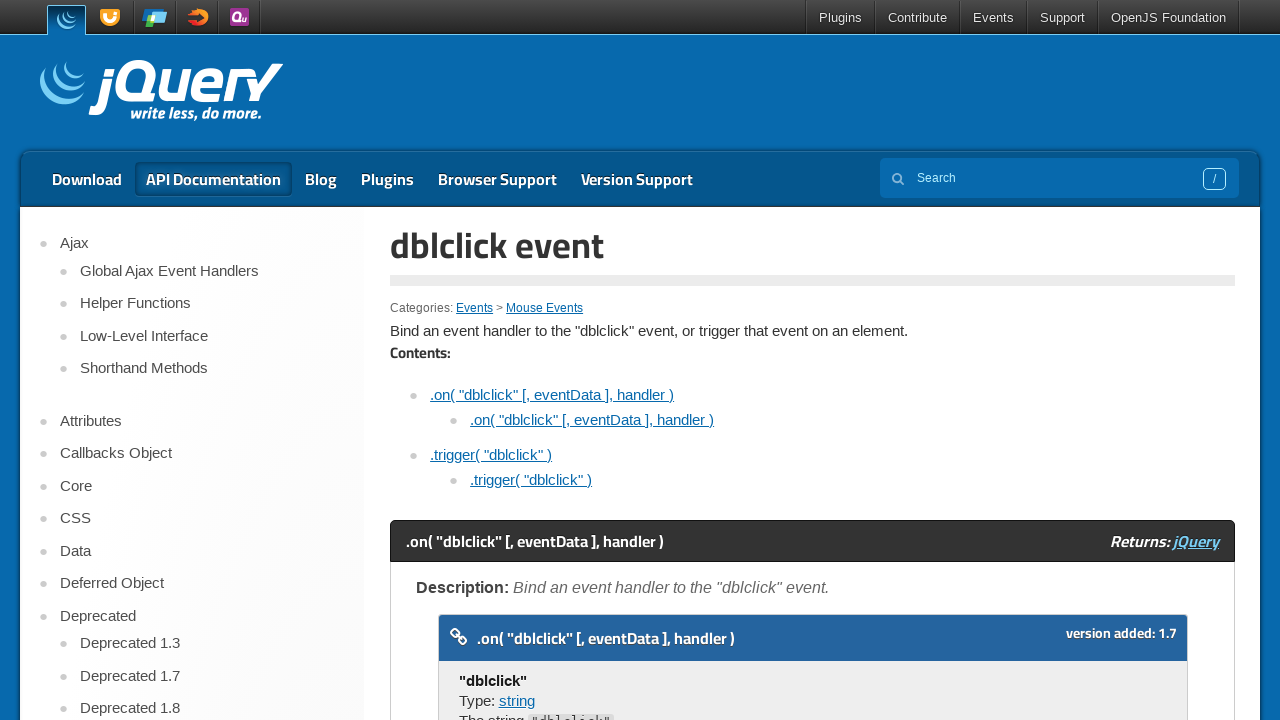

Target div element is present inside the iframe
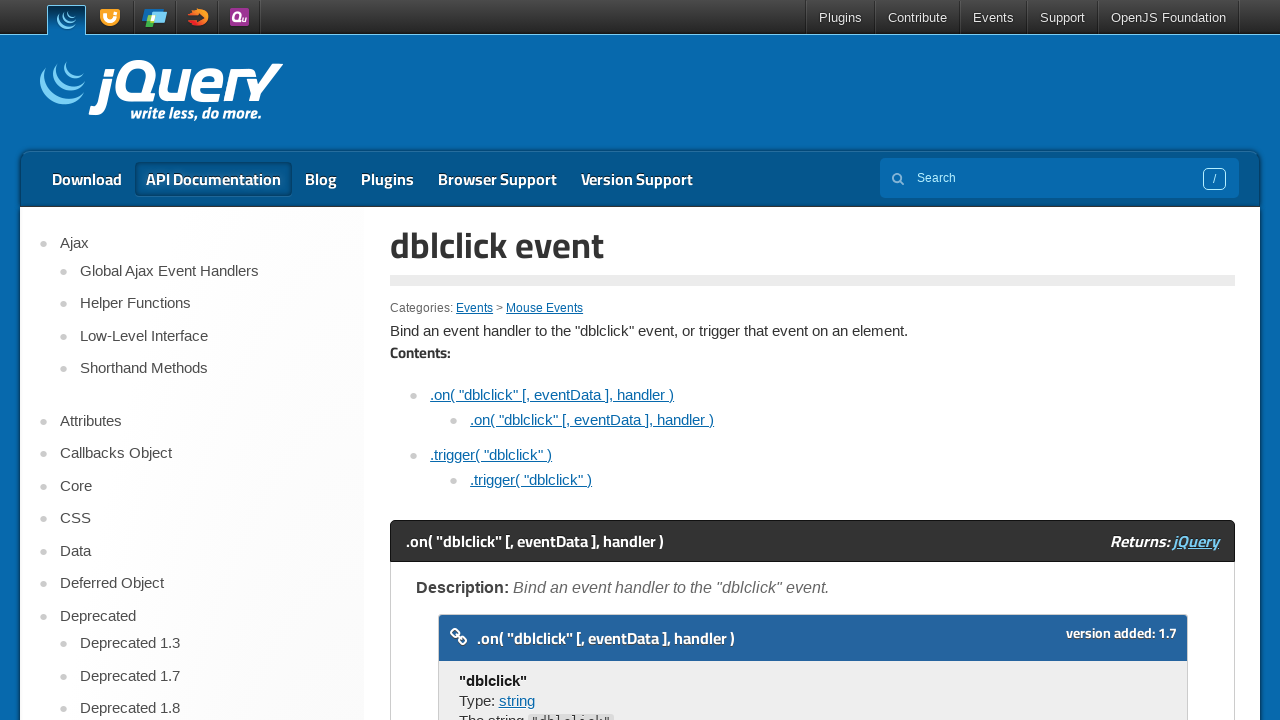

Scrolled target element into view
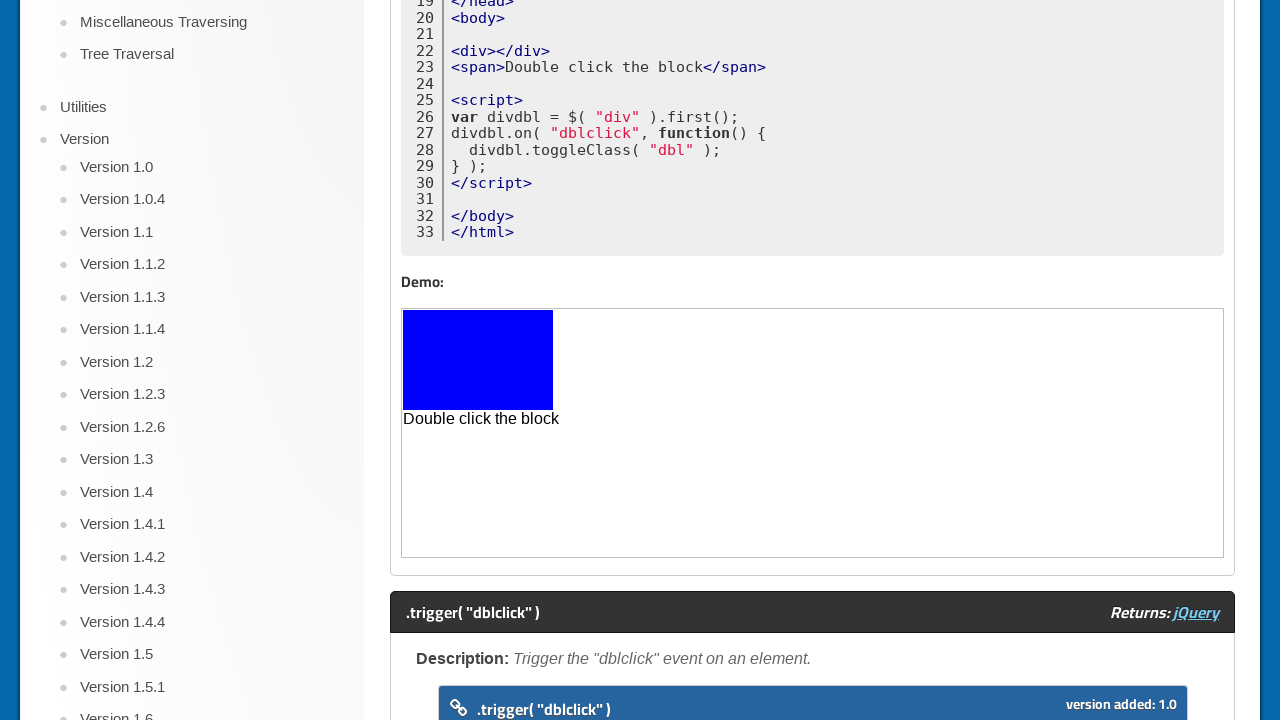

Double-clicked the target element at (478, 360) on iframe >> nth=0 >> internal:control=enter-frame >> html > body > div
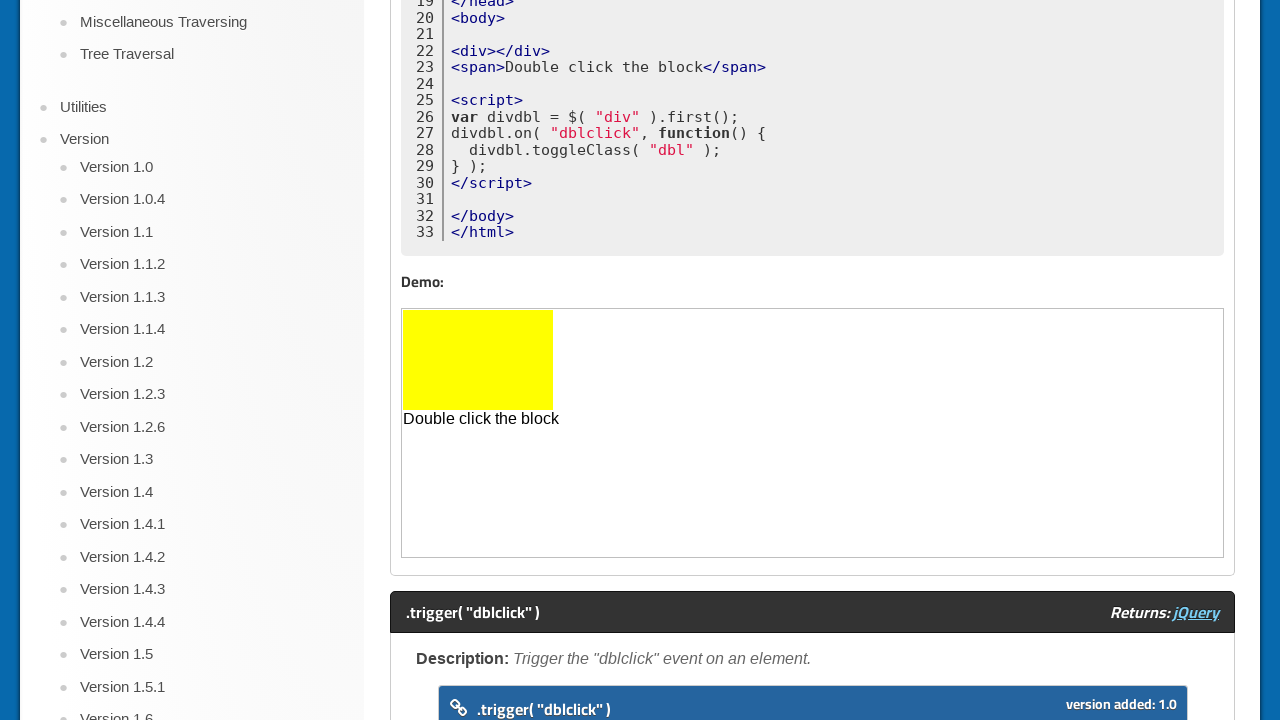

Verified element style changed - .dbl class is now visible
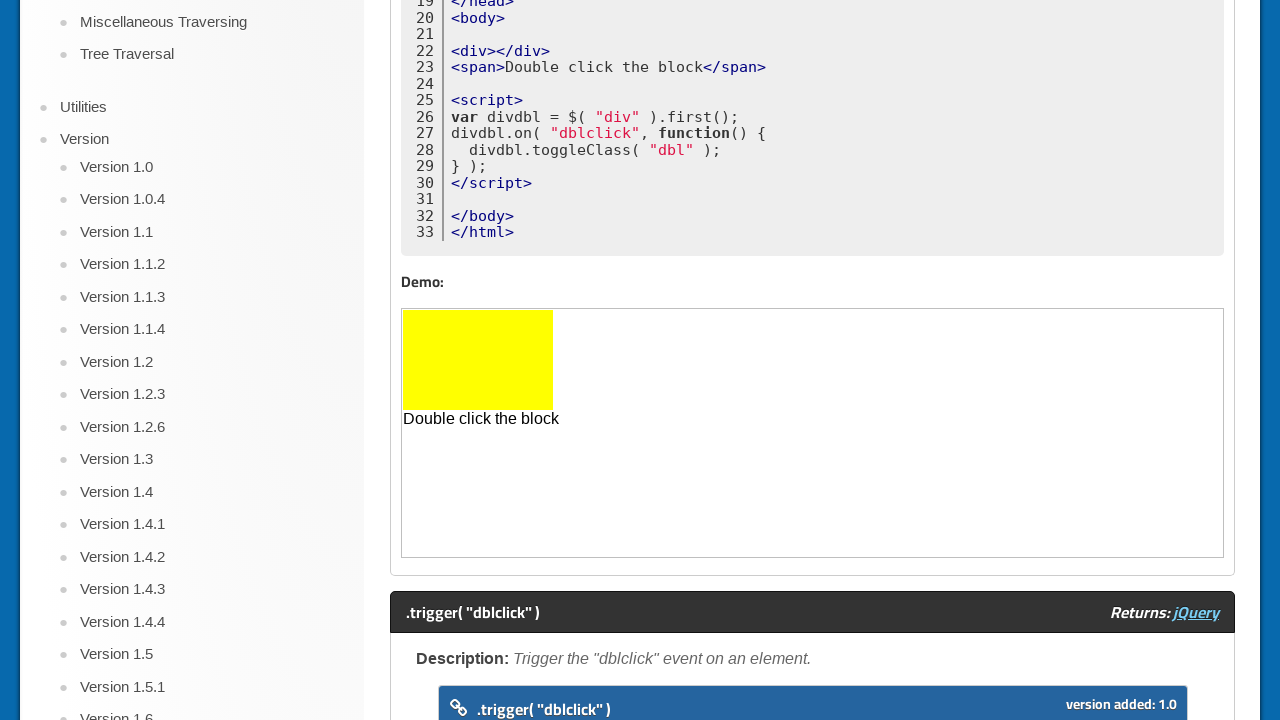

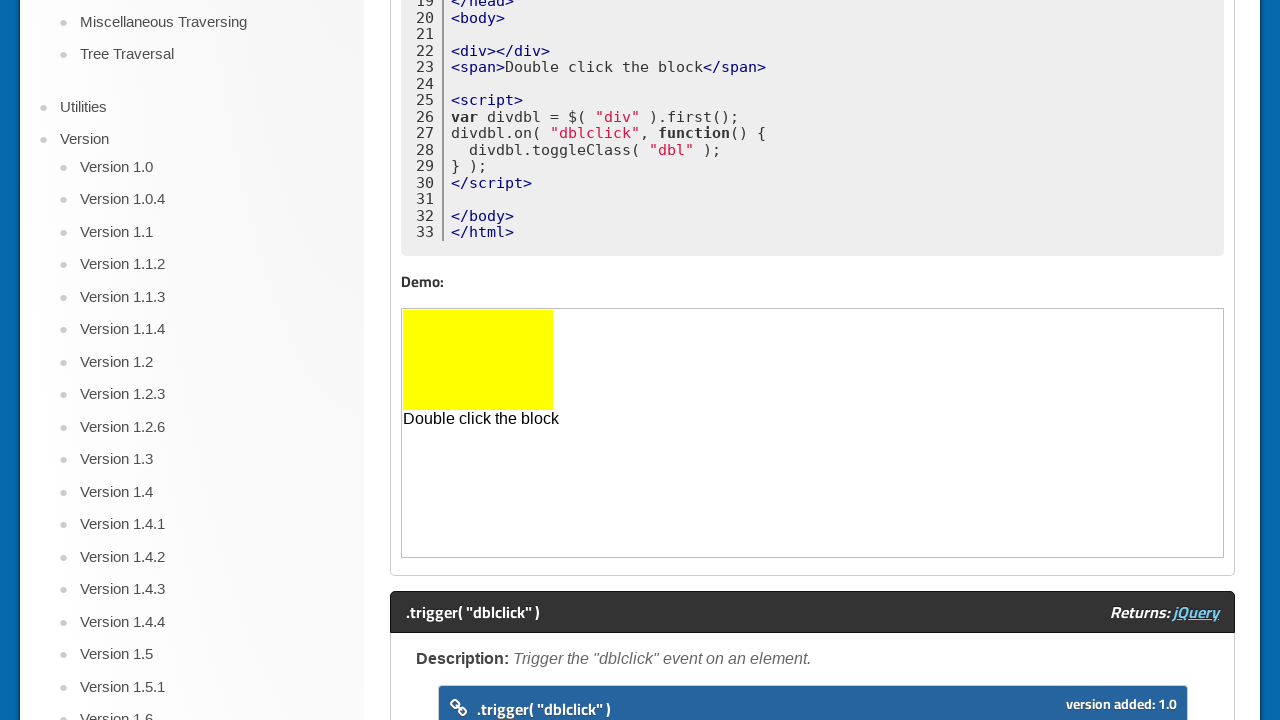